Tests a loader page by waiting for a loader button element to become clickable, demonstrating handling of dynamically loaded content.

Starting URL: http://demo.automationtesting.in/Loader.html

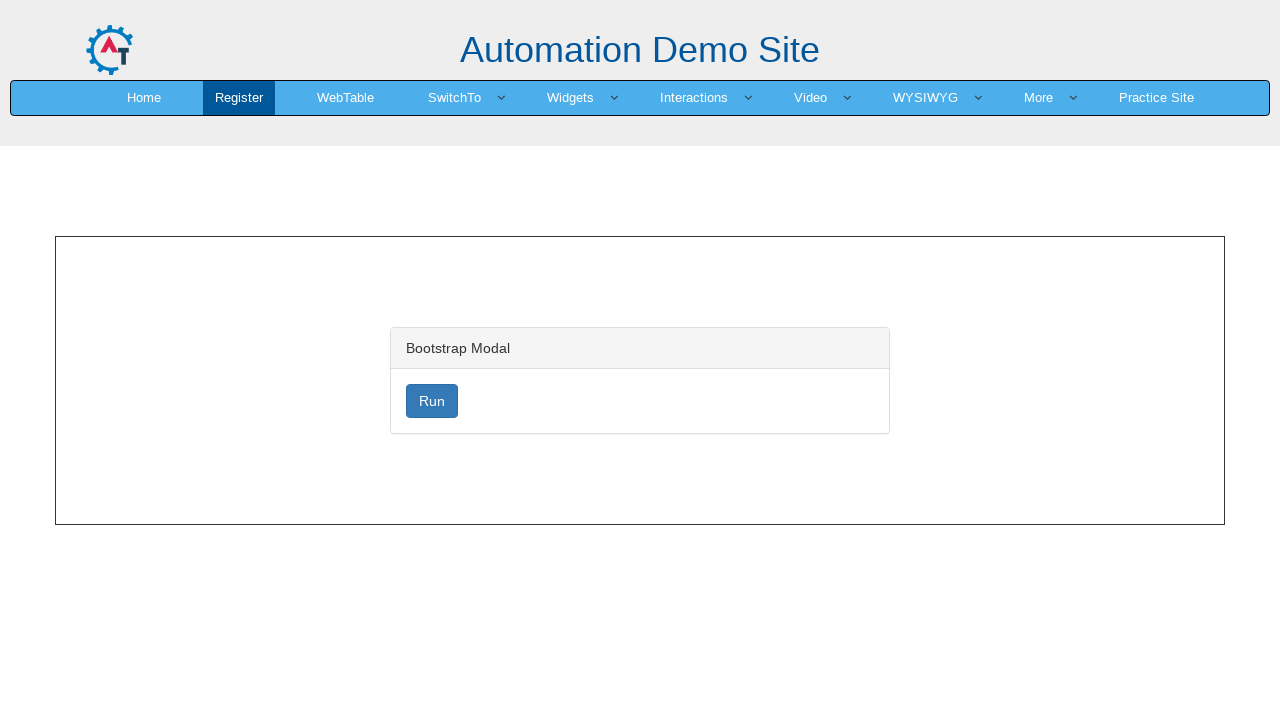

Waited for loader button to become visible
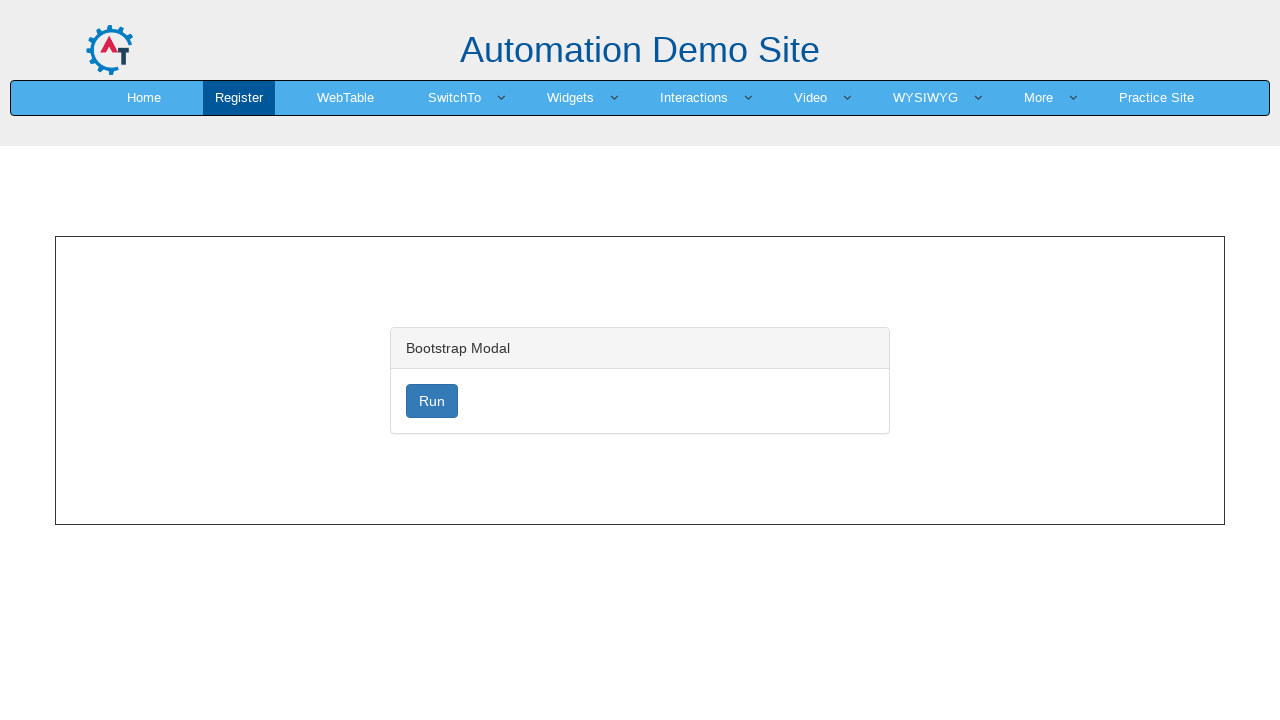

Clicked the loader button at (432, 401) on #loader
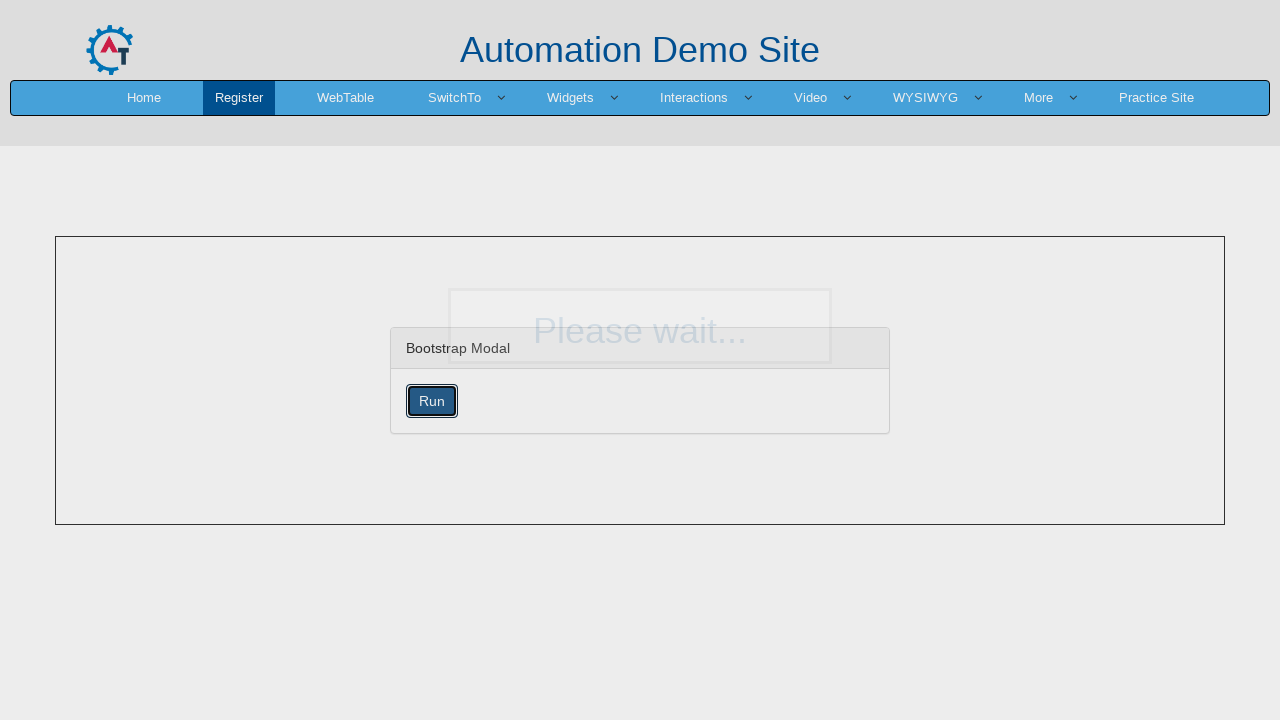

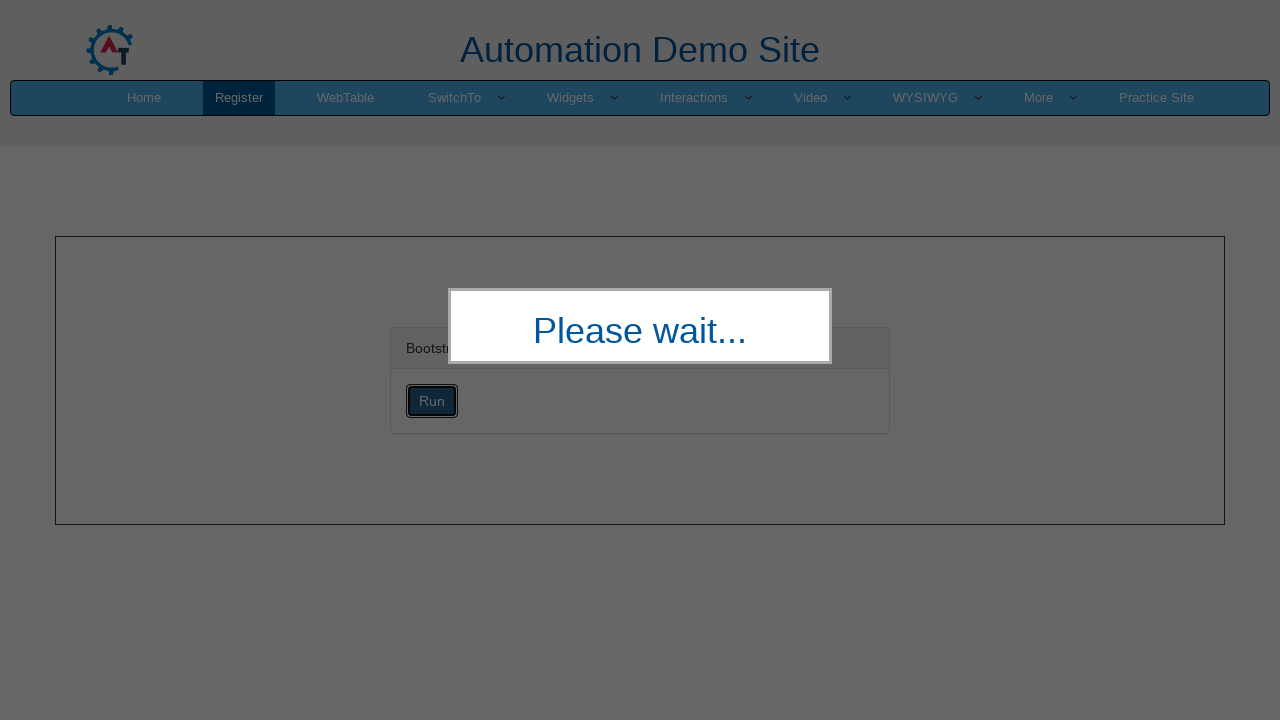